Tests opting out of A/B tests by forging an opt-out cookie on the target page, then refreshing to verify the page shows "No A/B Test" heading.

Starting URL: http://the-internet.herokuapp.com/abtest

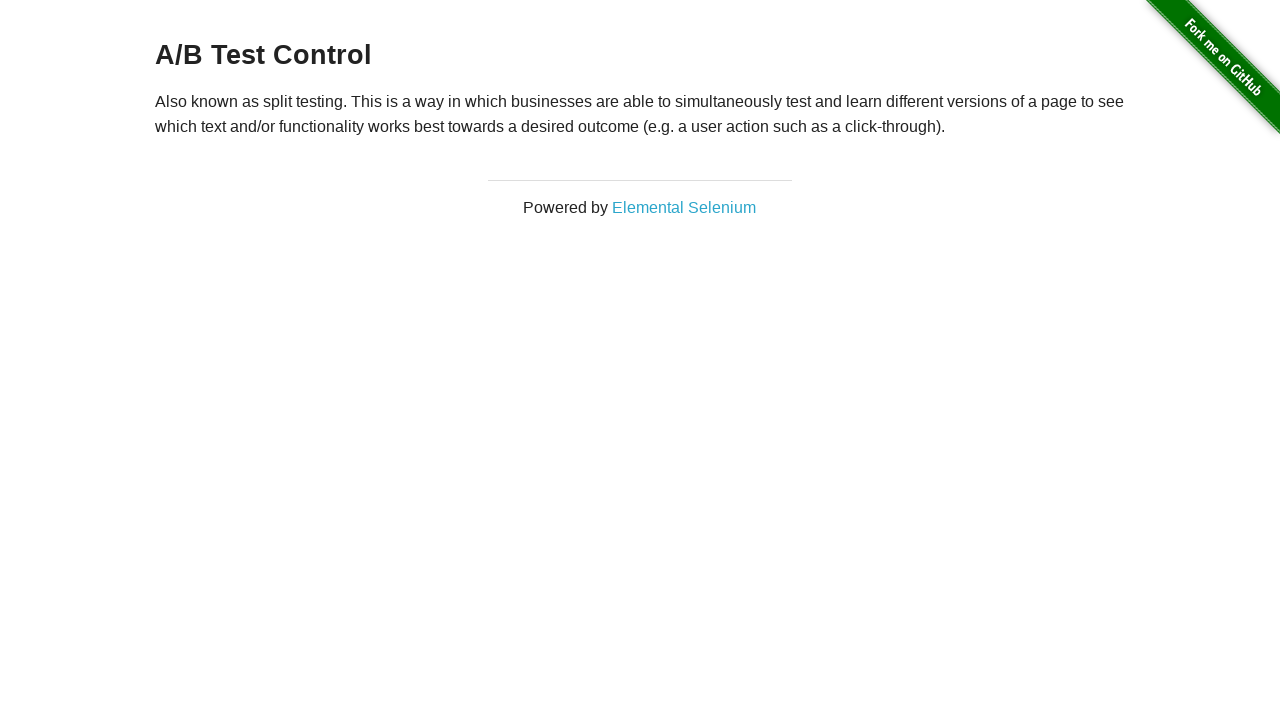

Retrieved initial heading text from page
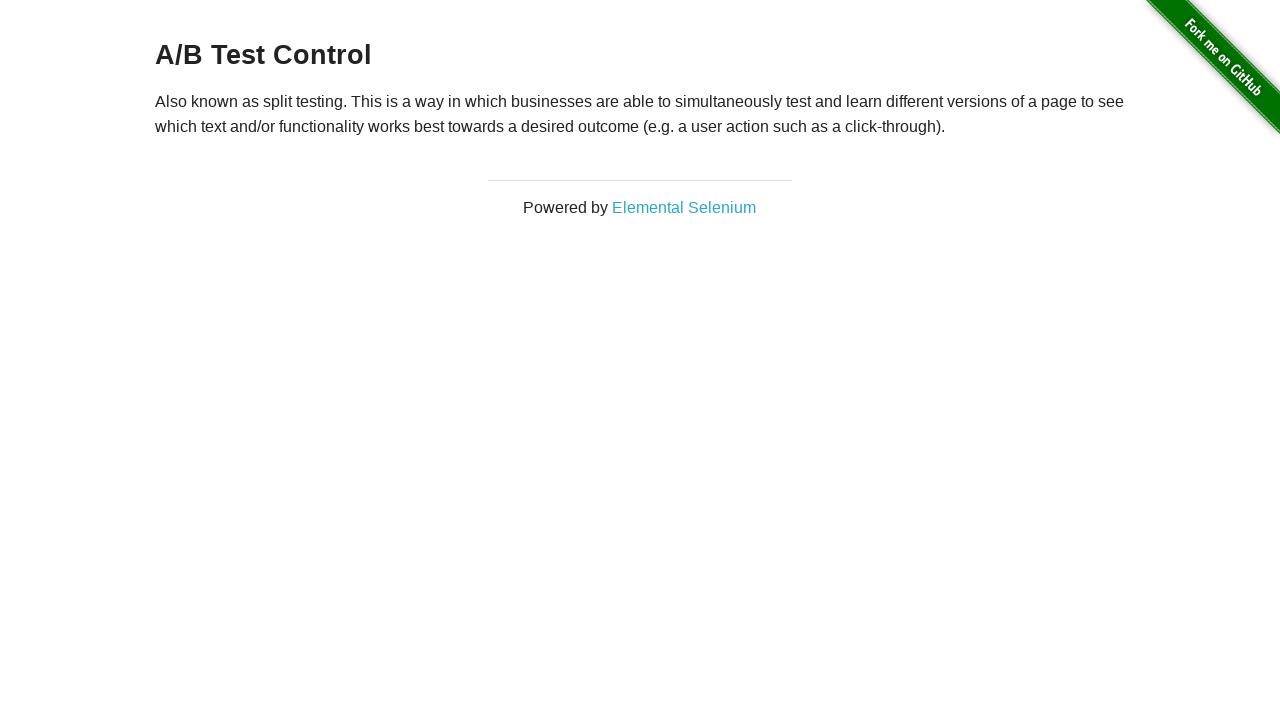

Verified heading is either 'A/B Test Variation 1' or 'A/B Test Control'
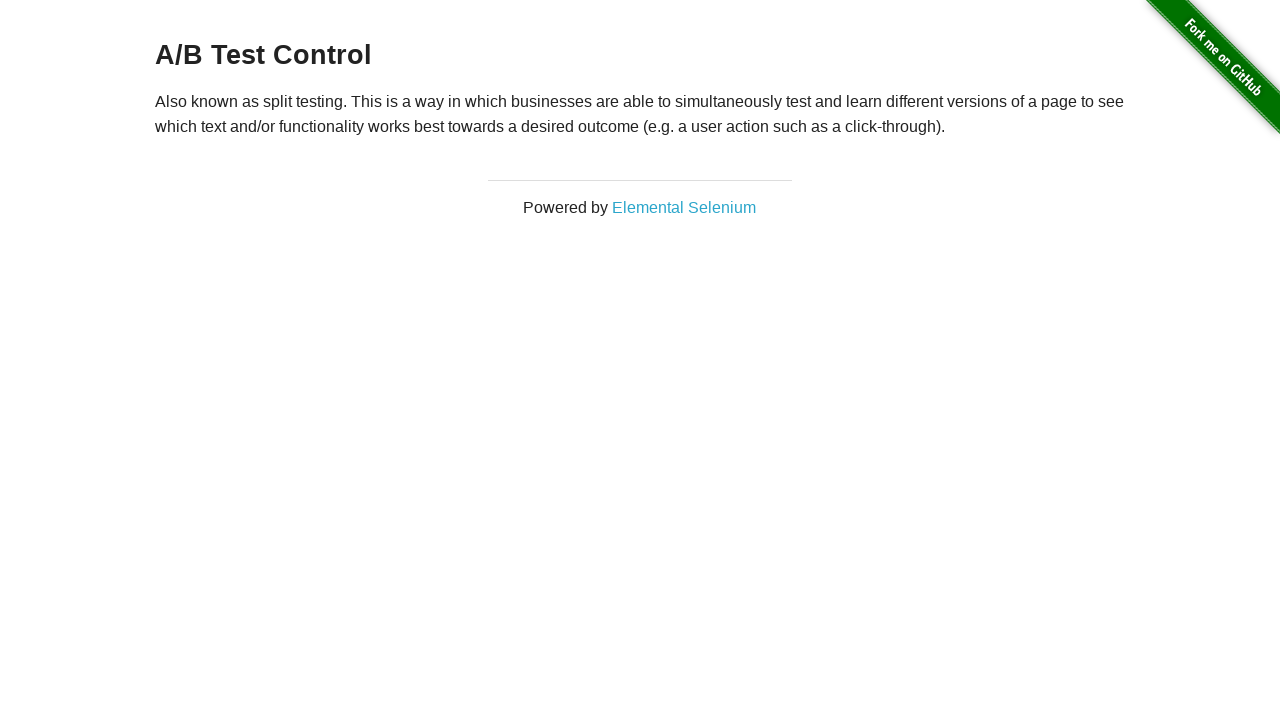

Added optimizelyOptOut cookie to context
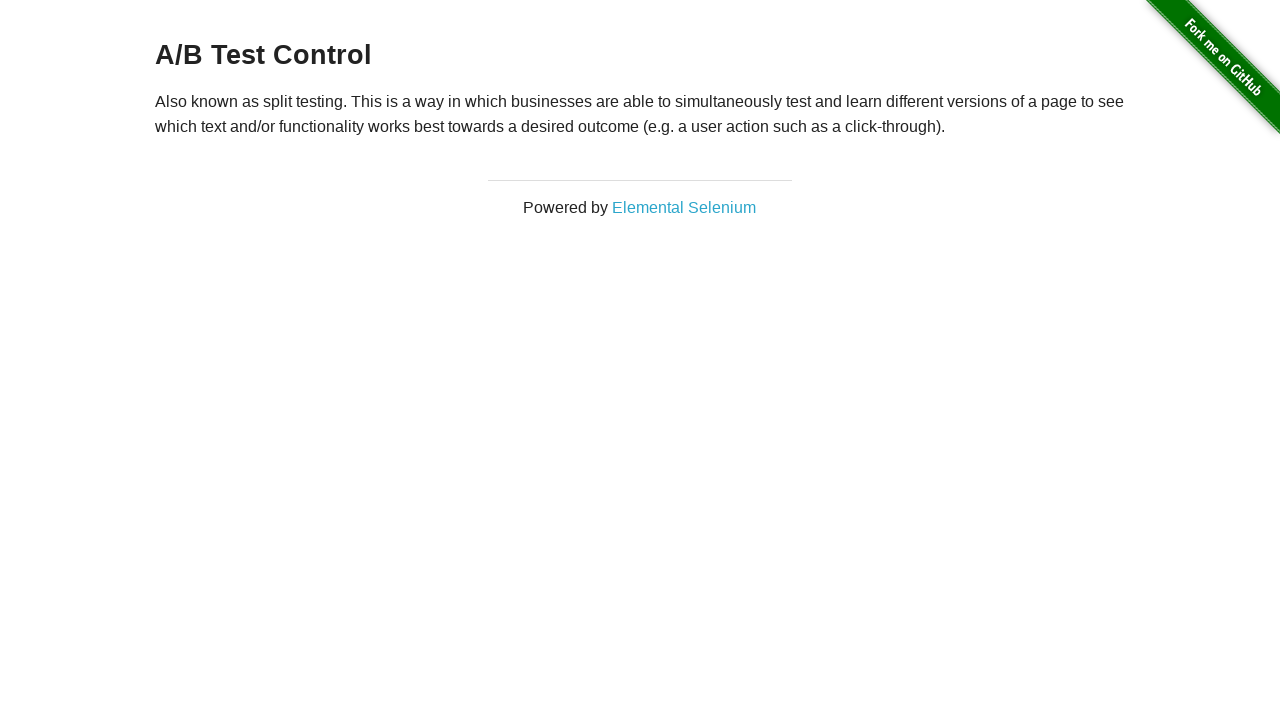

Reloaded page to apply opt-out cookie
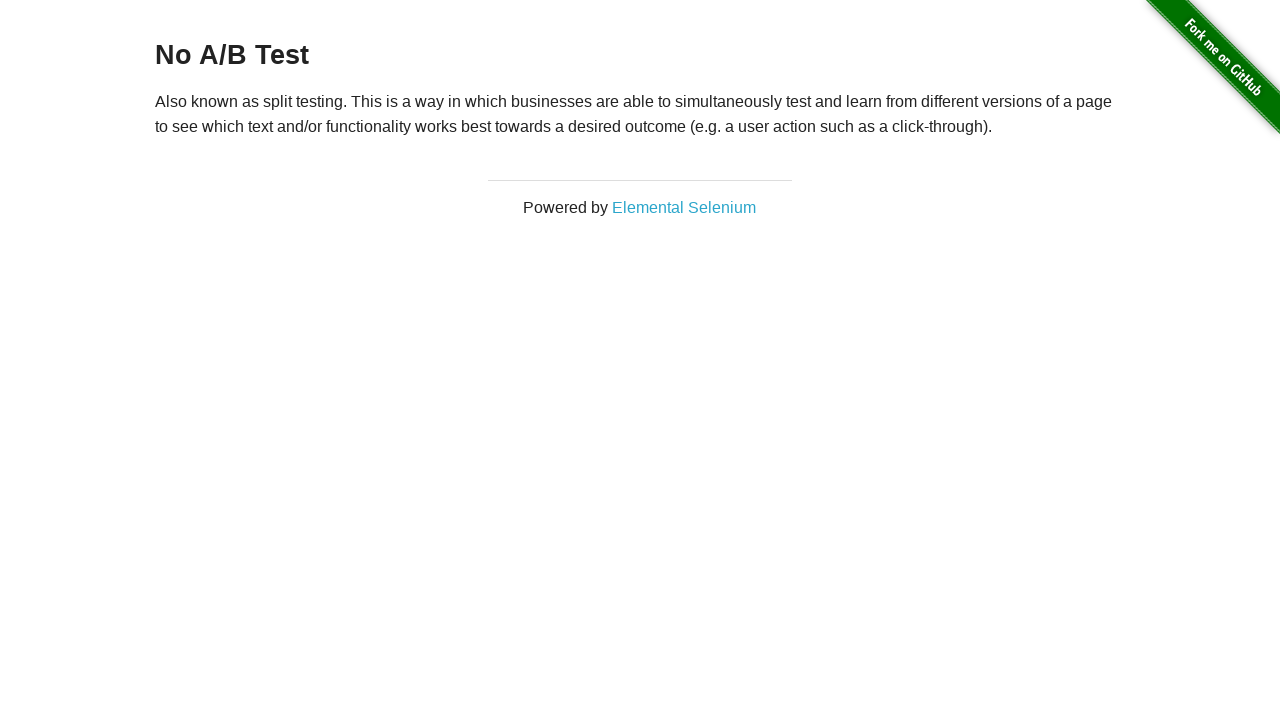

Retrieved heading text after page reload
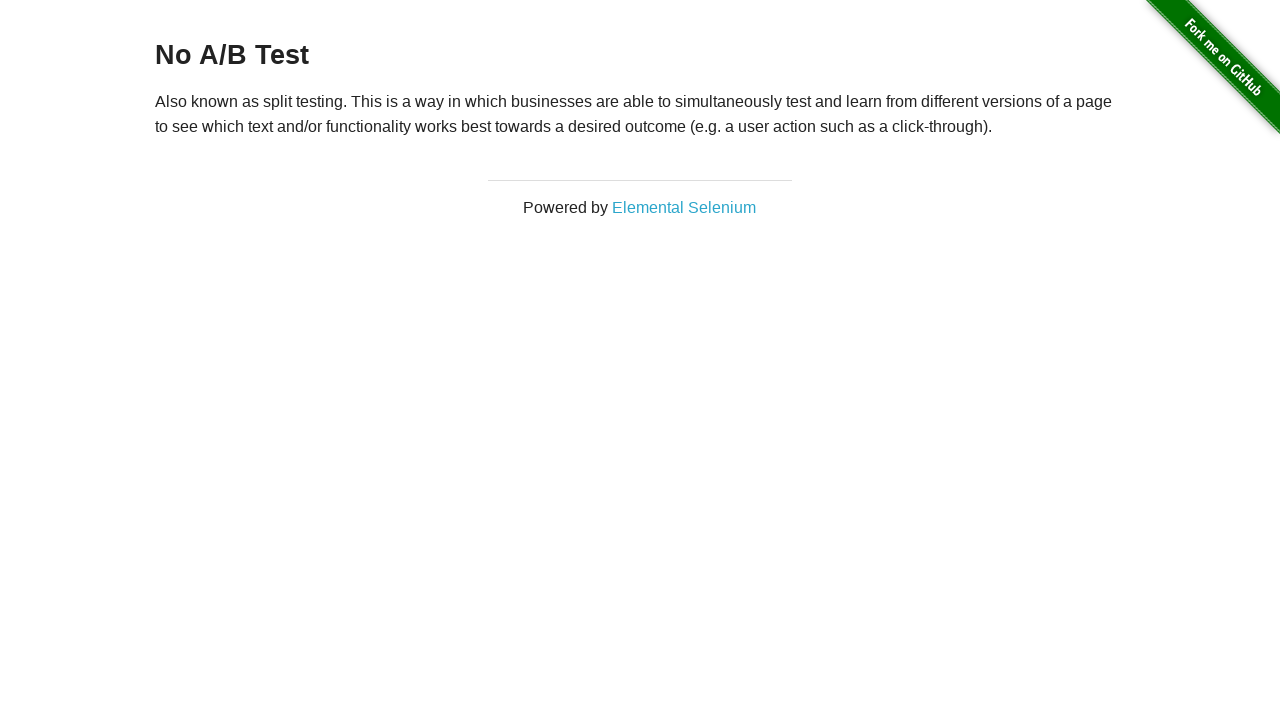

Verified heading shows 'No A/B Test' after opting out
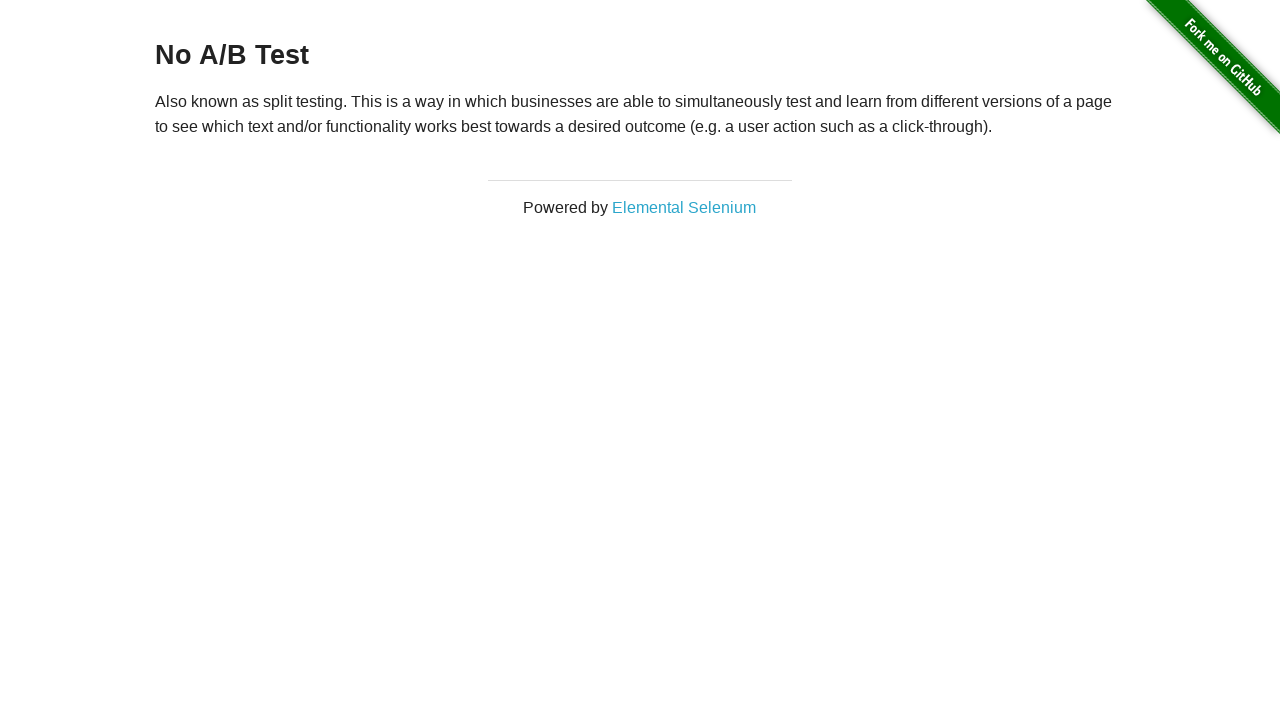

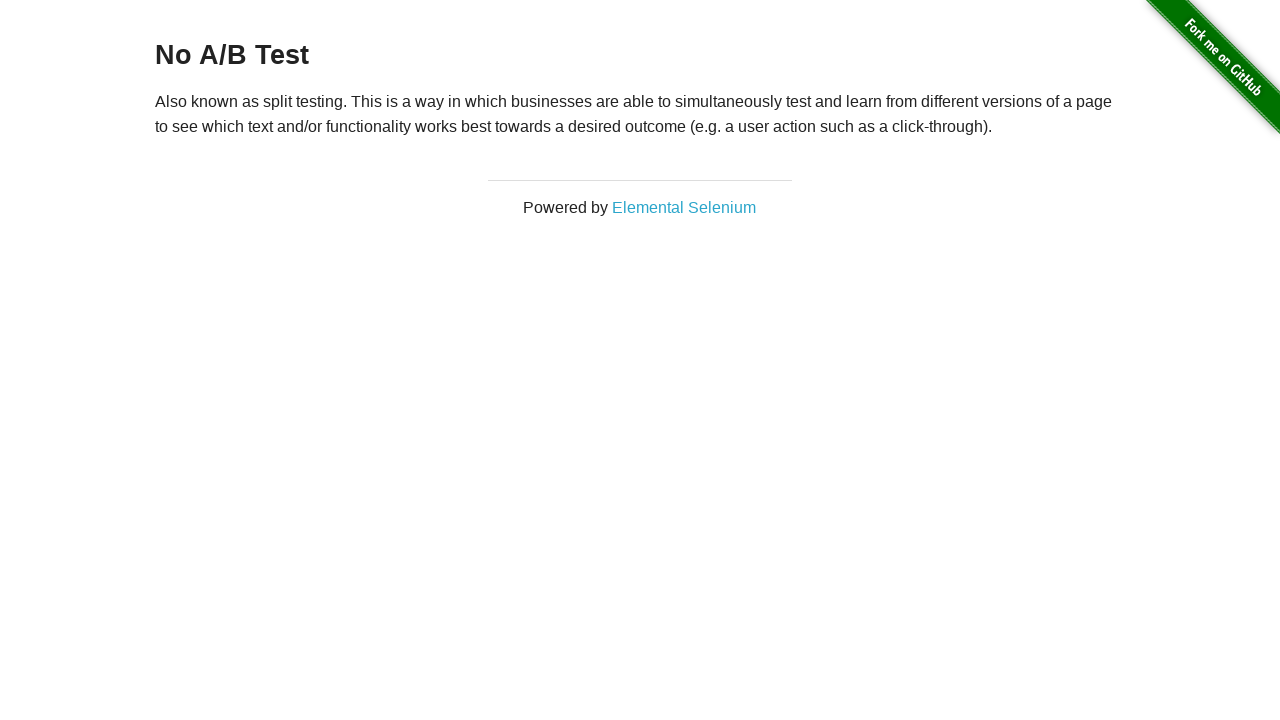